Tests accepting a JavaScript alert by clicking the alert trigger button and accepting the dialog

Starting URL: https://www.tutorialspoint.com/selenium/practice/alerts.php

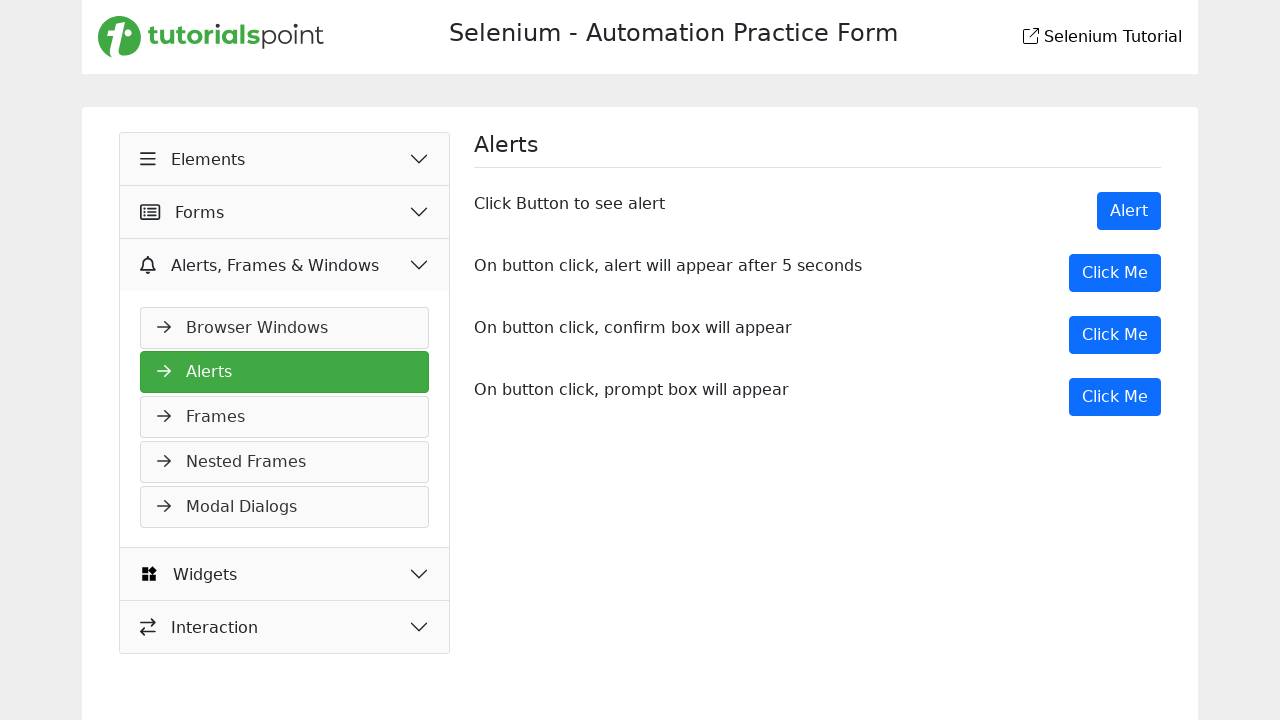

Set up dialog handler to accept alerts
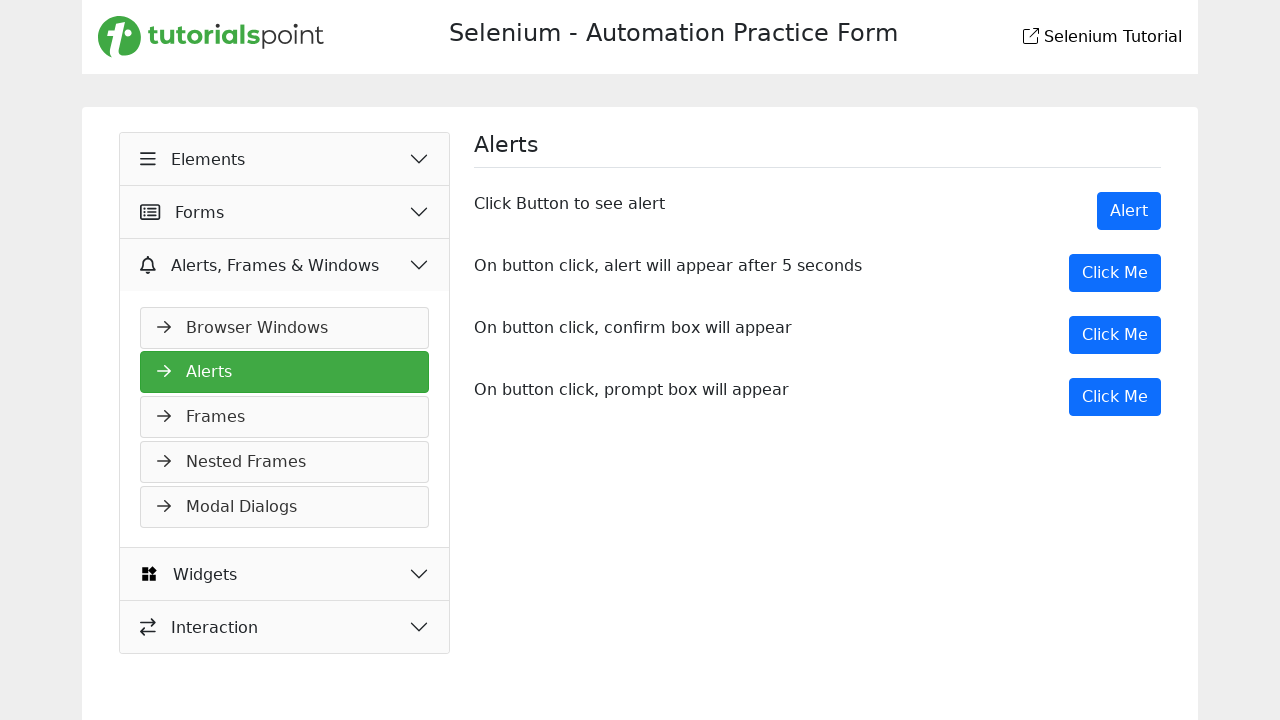

Clicked alert trigger button at (1129, 211) on button[onclick='showAlert()']
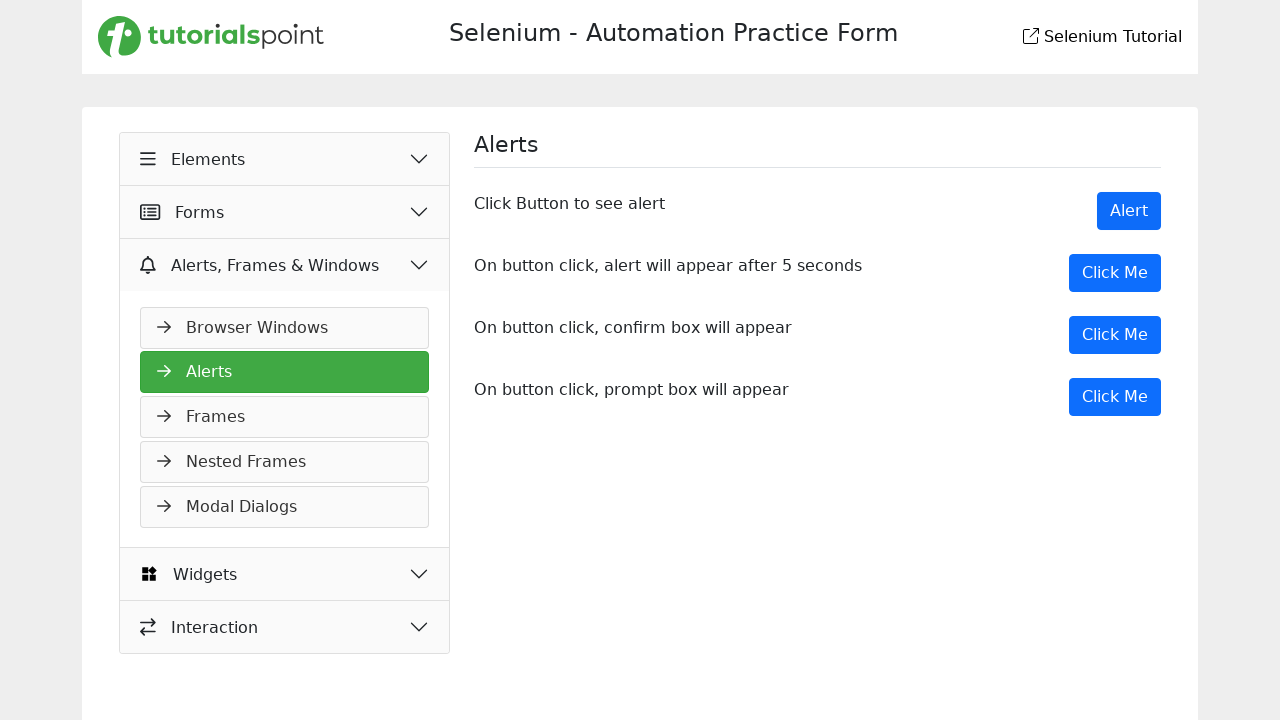

Waited for alert interaction to complete
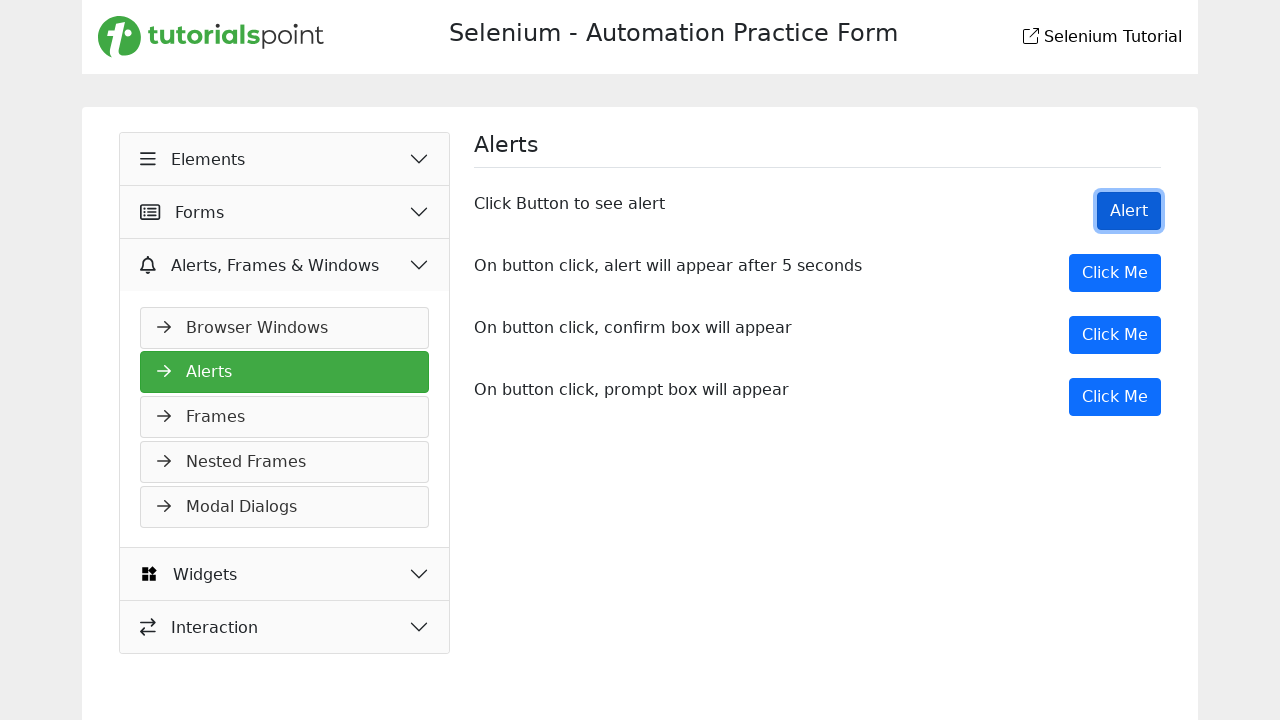

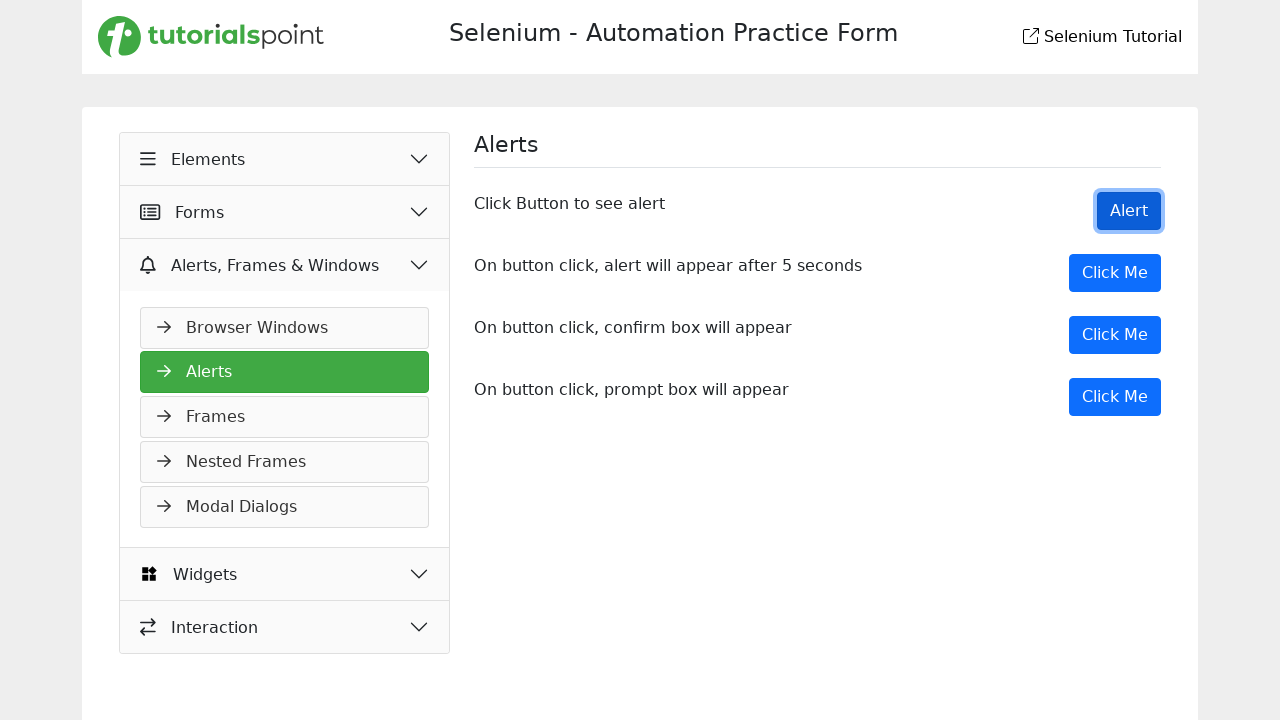